Tests that MySQL is the last programming language in the table on the M submenu page

Starting URL: http://www.99-bottles-of-beer.net/

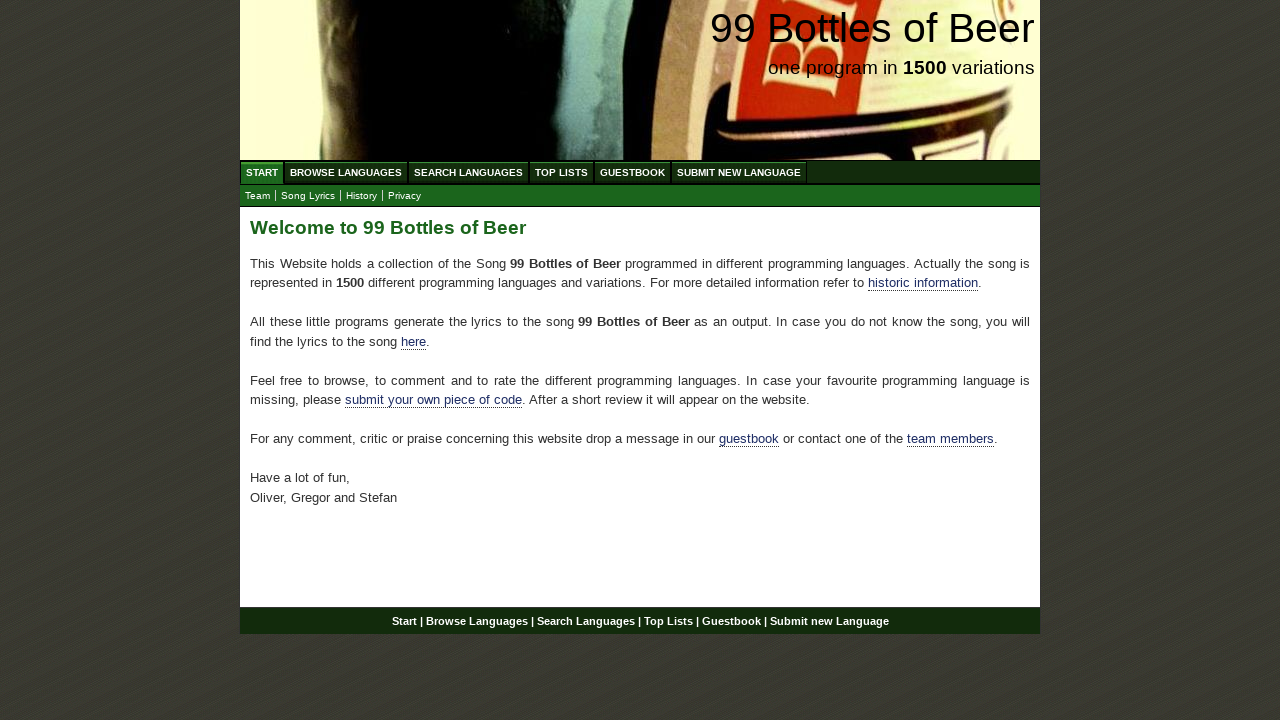

Clicked on BROWSE LANGUAGES menu at (346, 172) on xpath=//ul[@id='menu']//a[@href='/abc.html']
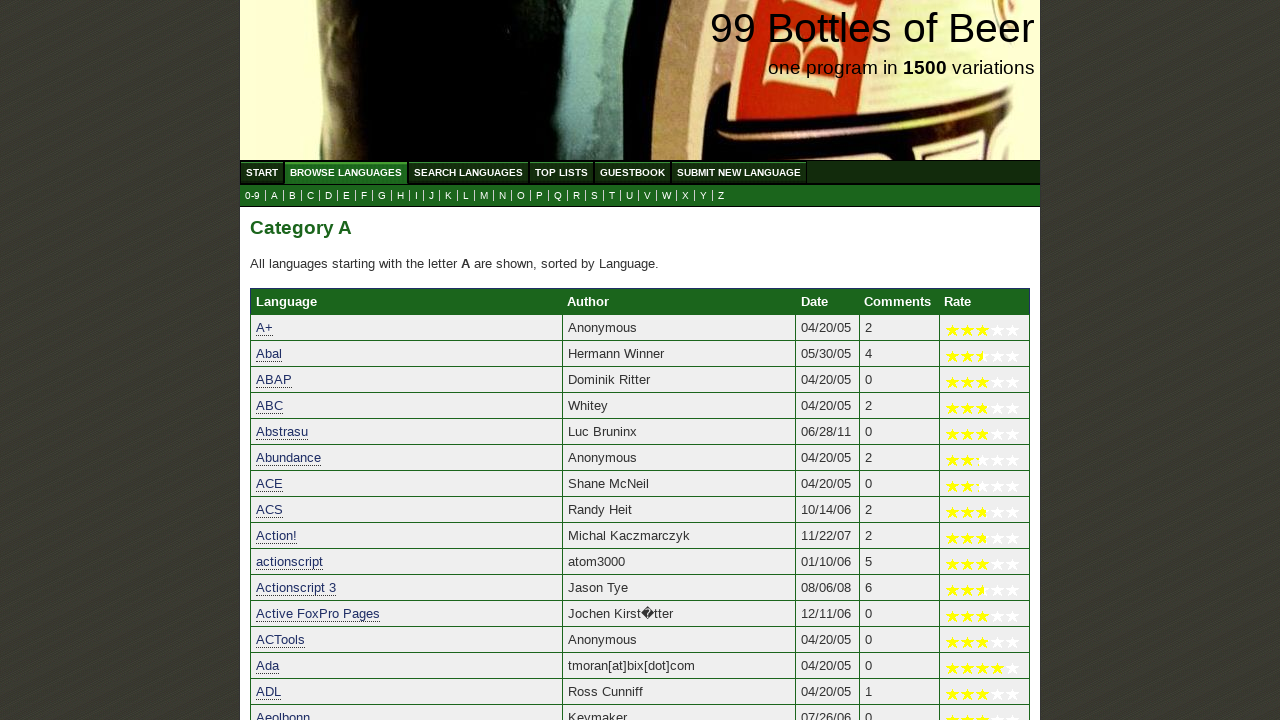

Clicked on M submenu to view languages starting with M at (484, 196) on xpath=//ul[@id='submenu']//a[@href='m.html']
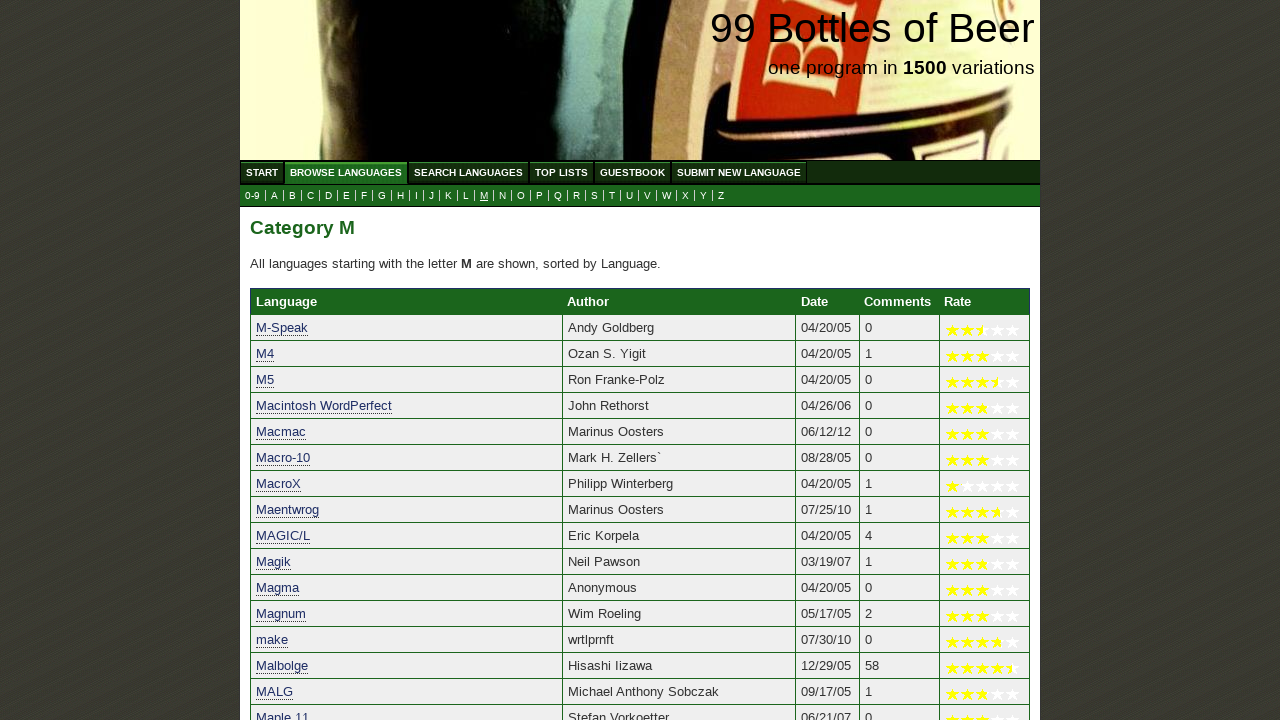

Verified that MySQL is the last programming language in the M submenu table
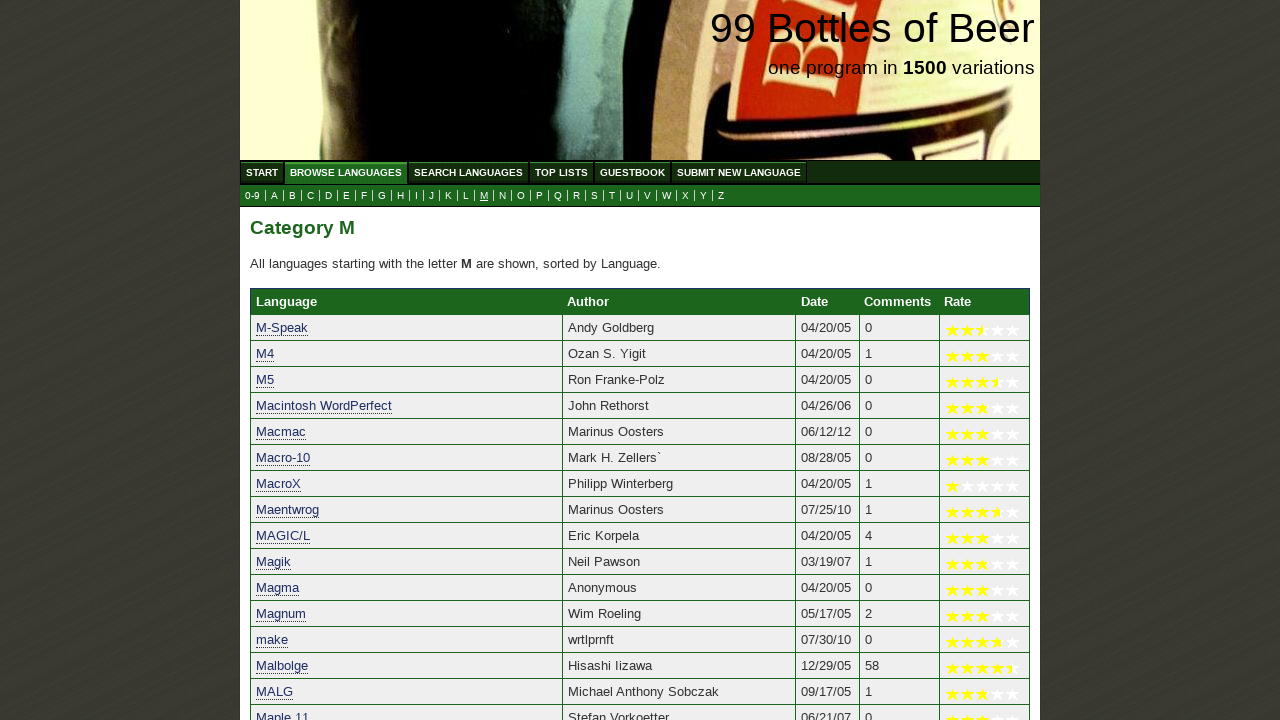

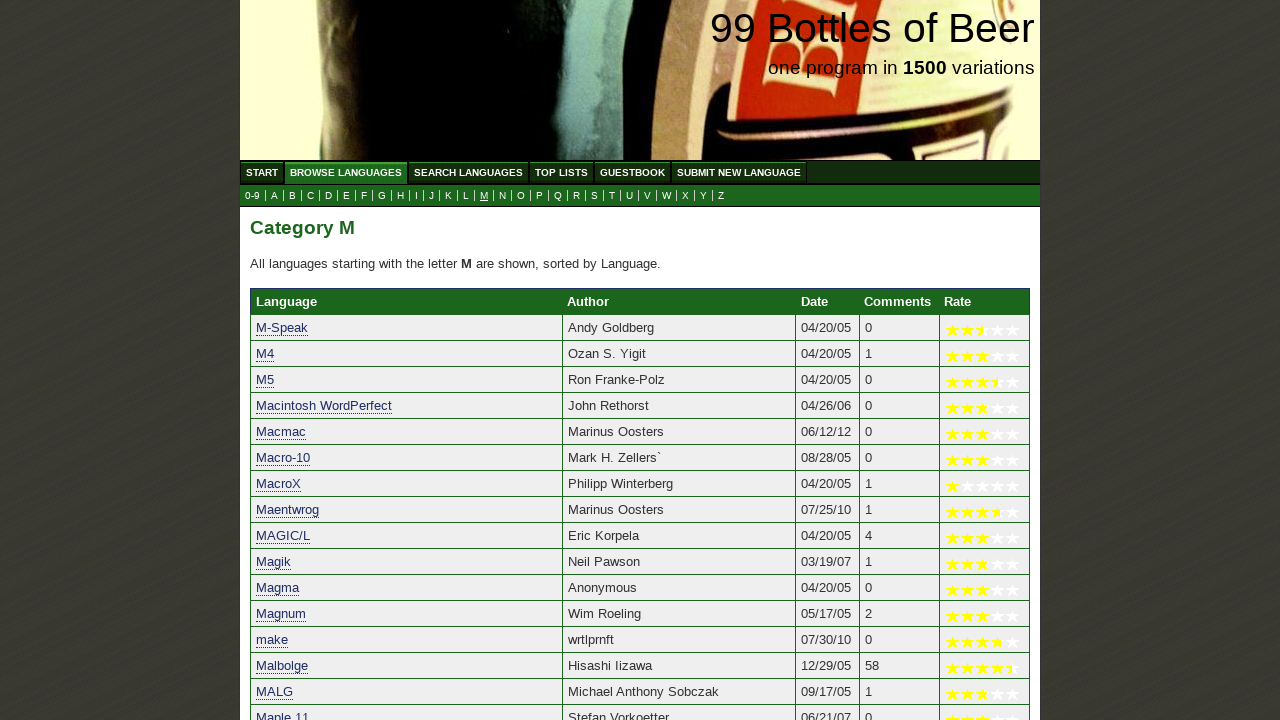